Tests a registration form by filling in first name, last name, and email fields, then submitting the form and verifying the success message

Starting URL: http://suninjuly.github.io/registration1.html

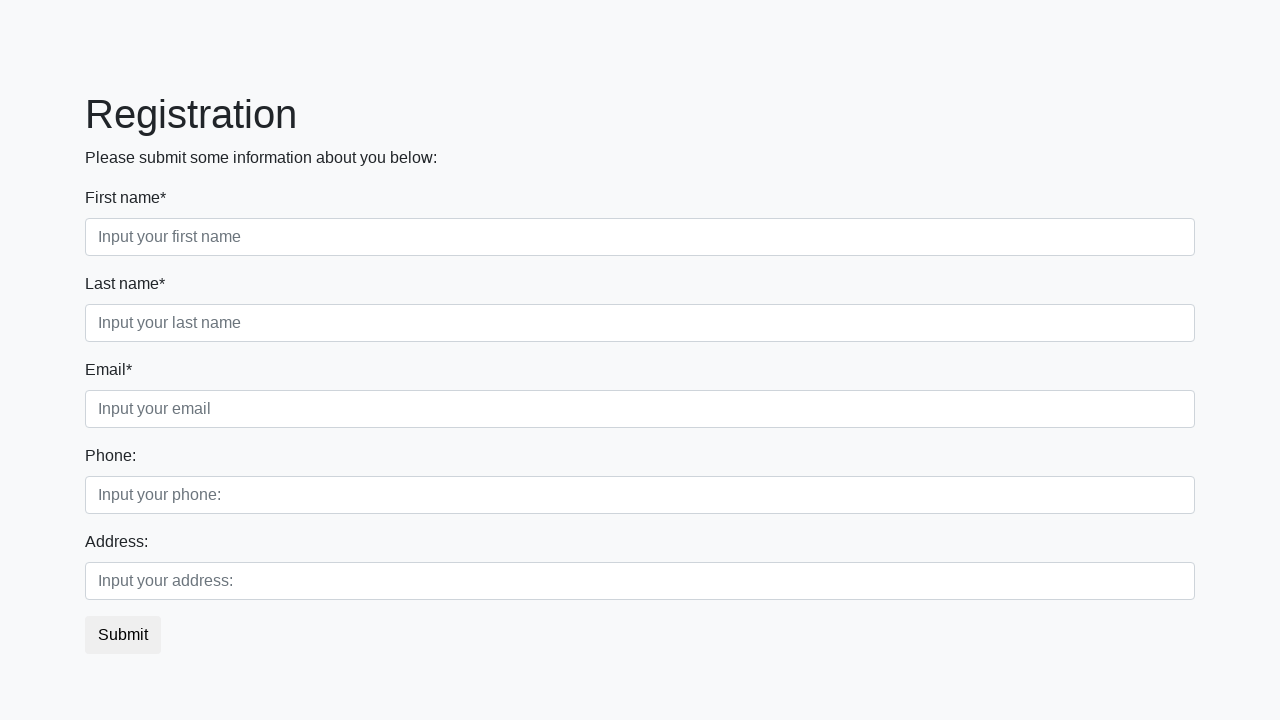

Filled first name field with 'Ivan' on input[placeholder="Input your first name"]
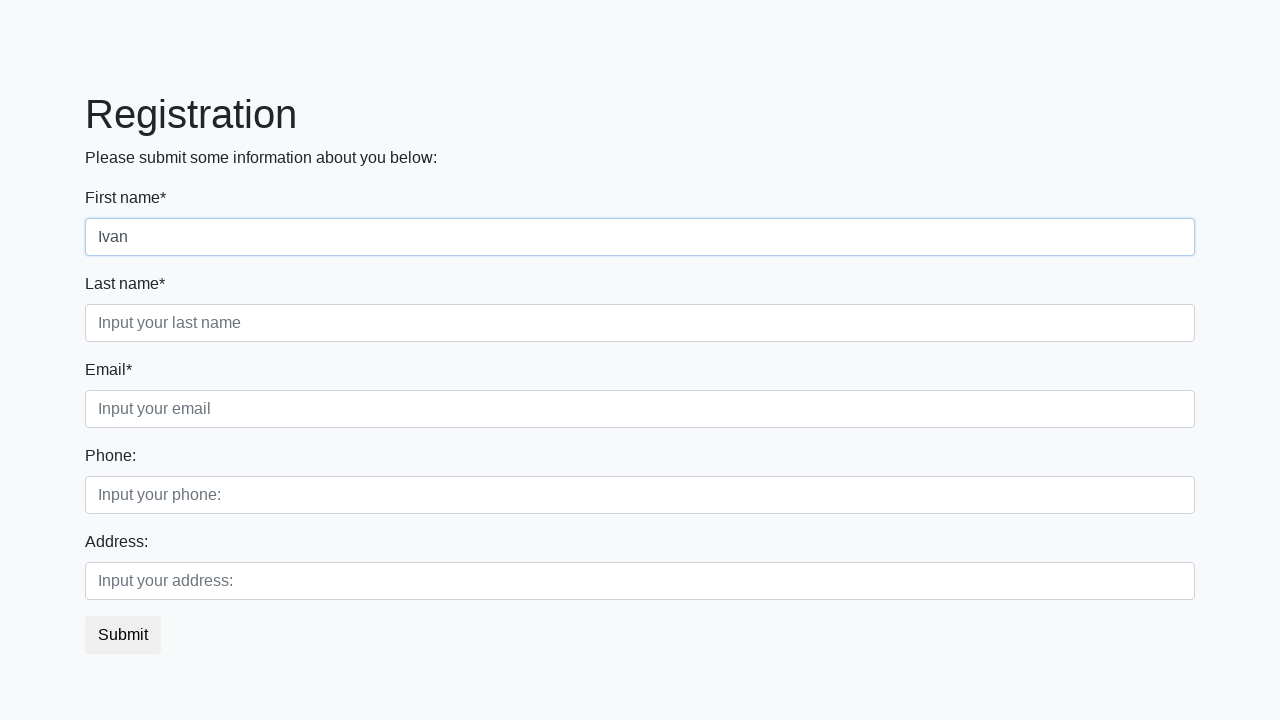

Filled last name field with 'Petrov' on input[placeholder="Input your last name"]
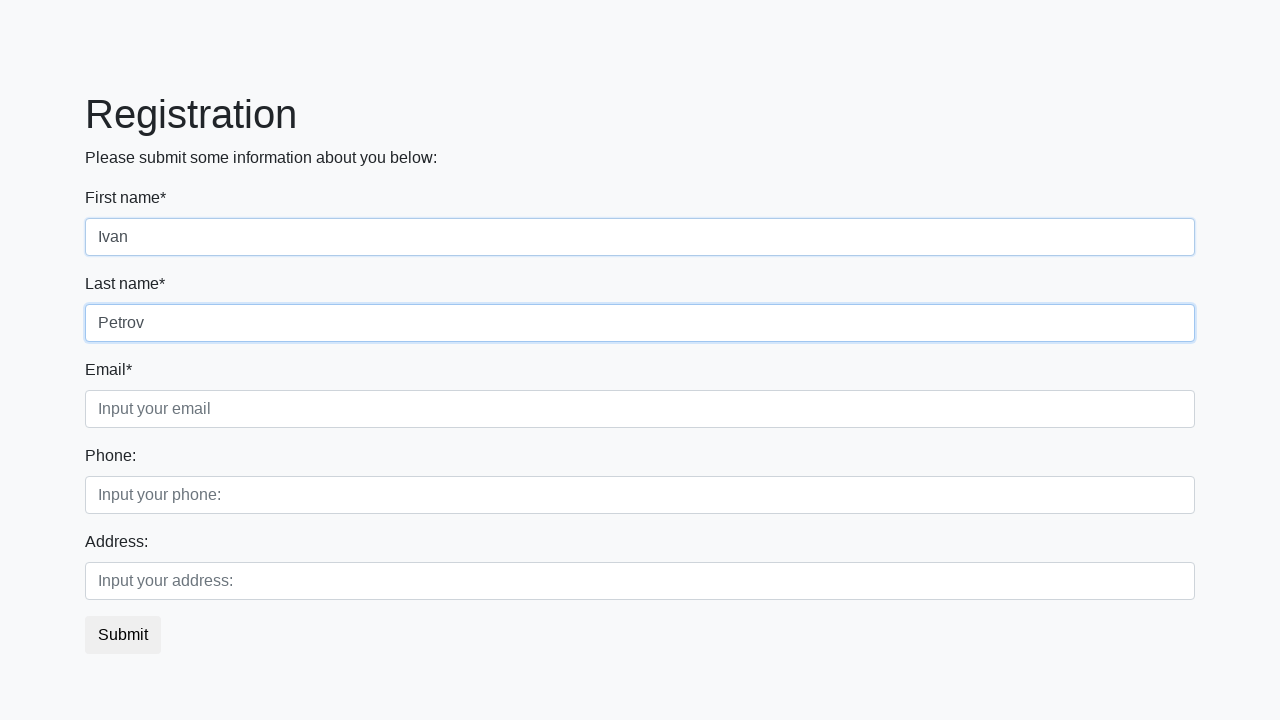

Filled email field with 'dd@gh.com' on input[placeholder="Input your email"]
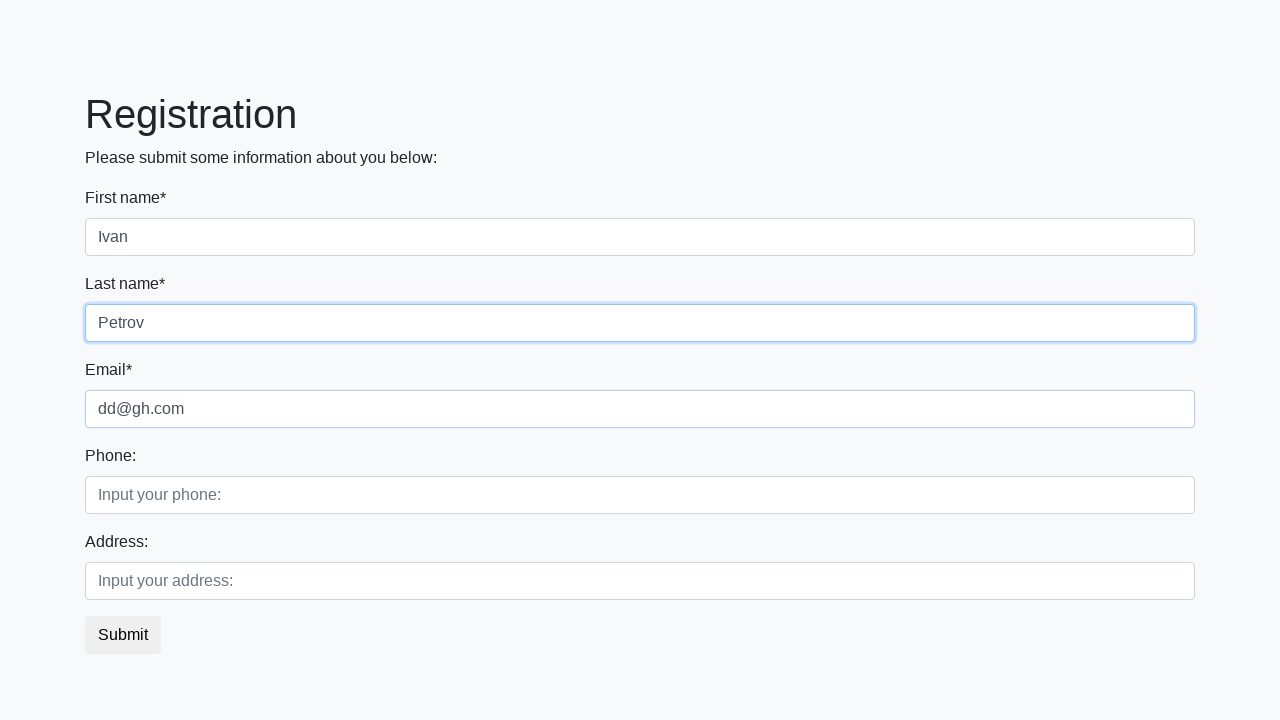

Clicked submit button to register at (123, 635) on button.btn
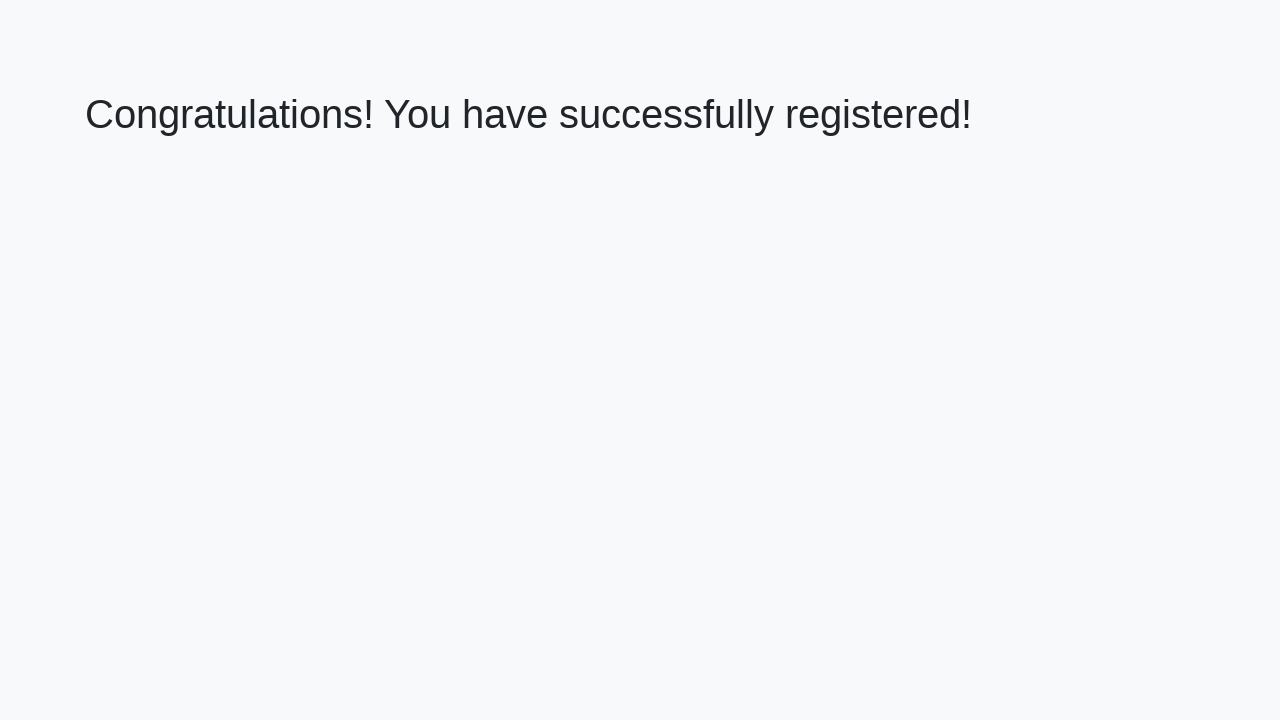

Success message appeared on page
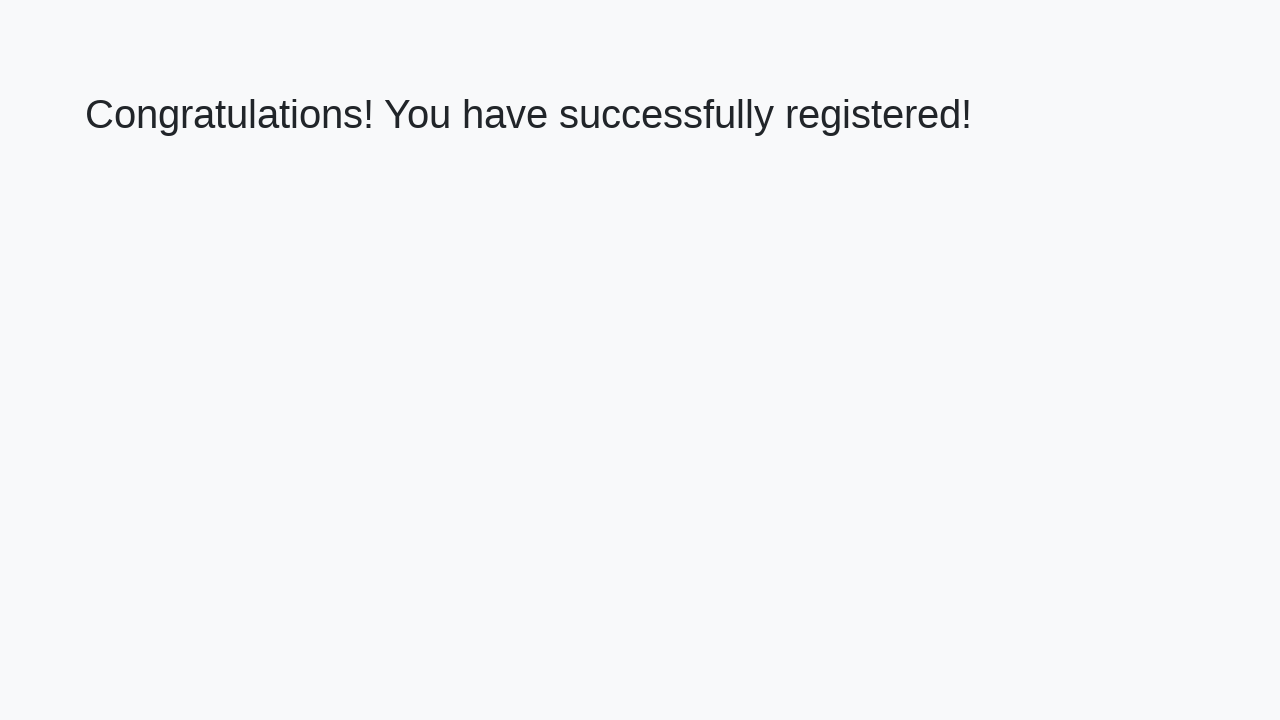

Retrieved success message text
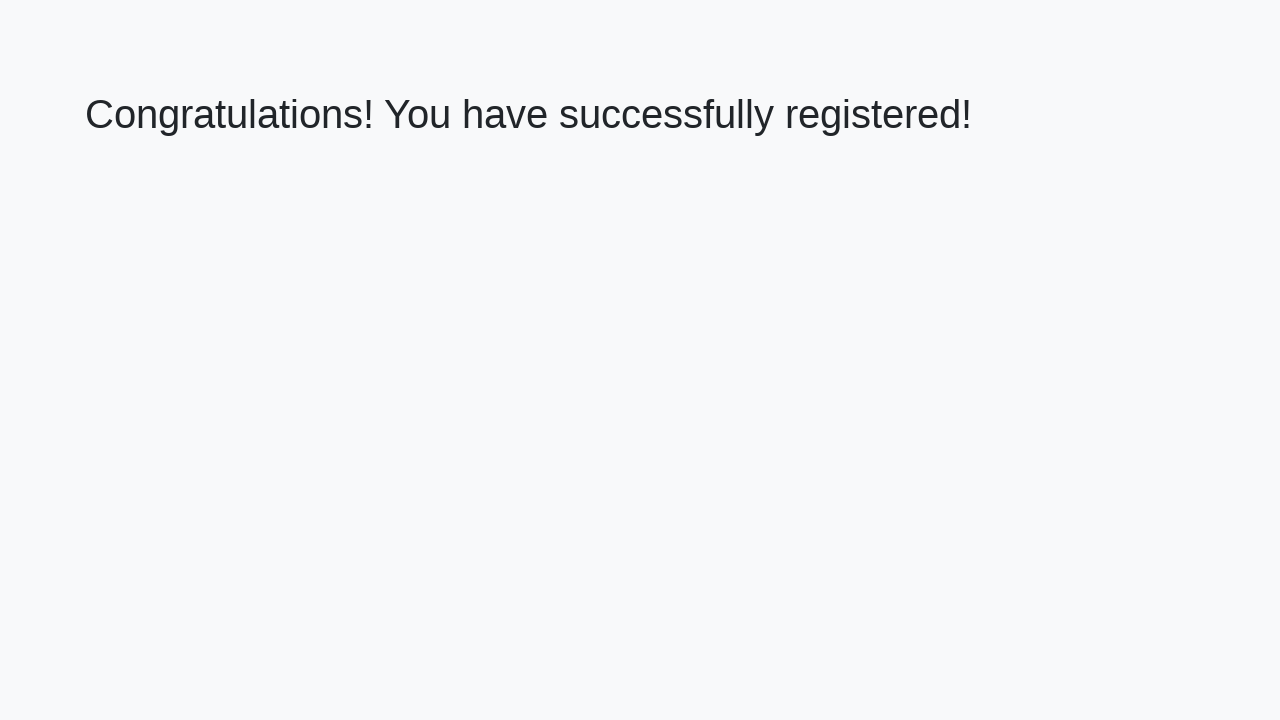

Verified success message matches expected text
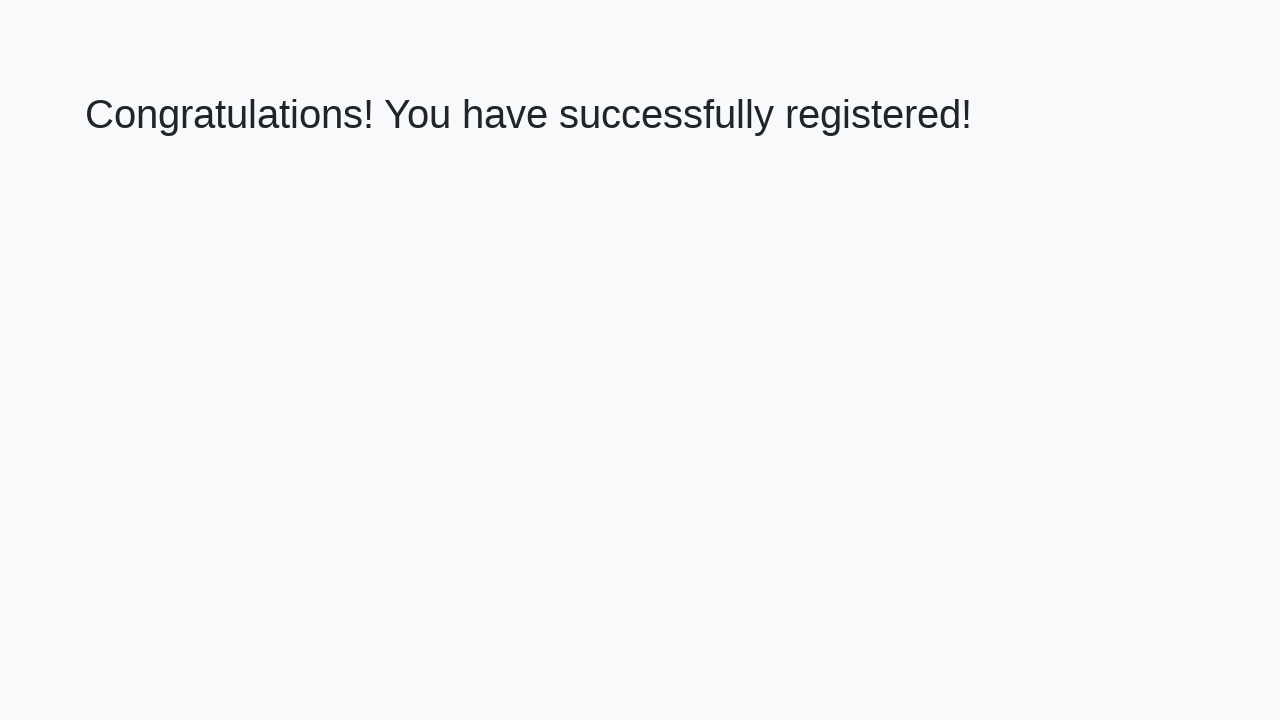

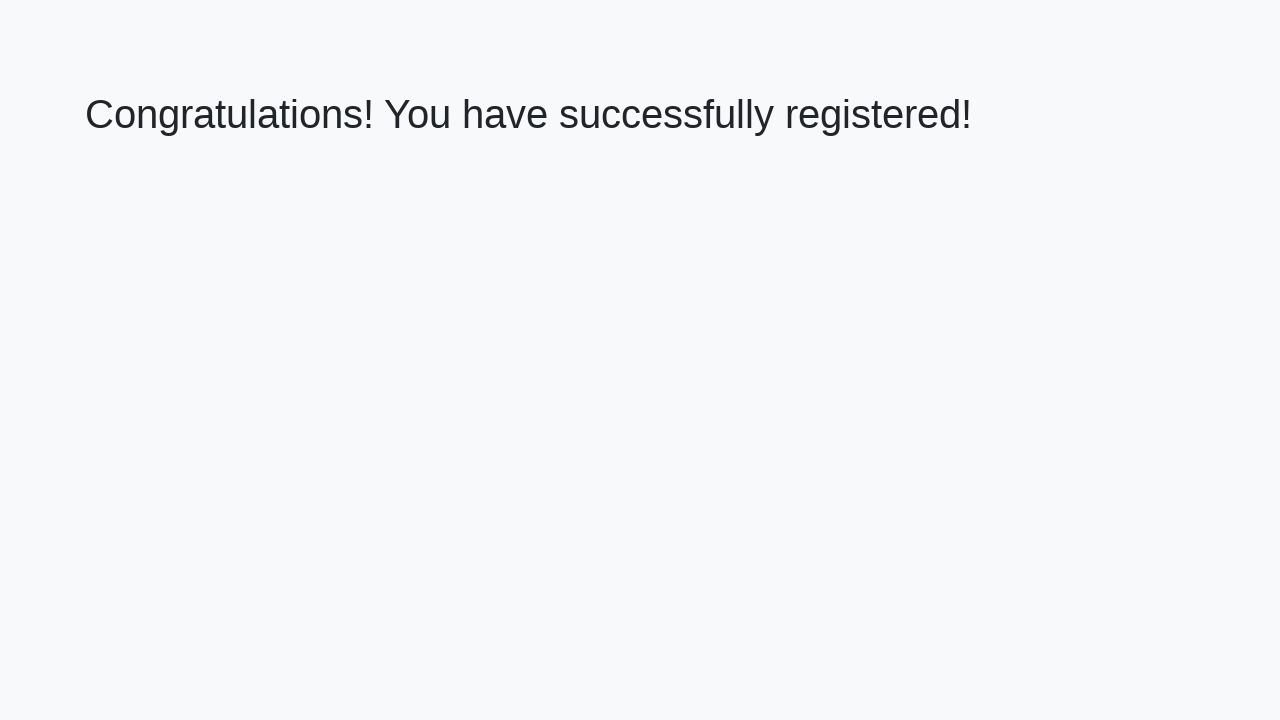